Tests typing text into an input field with different clear settings and verifies the text was entered correctly

Starting URL: https://testkru.com/Elements/TextFields

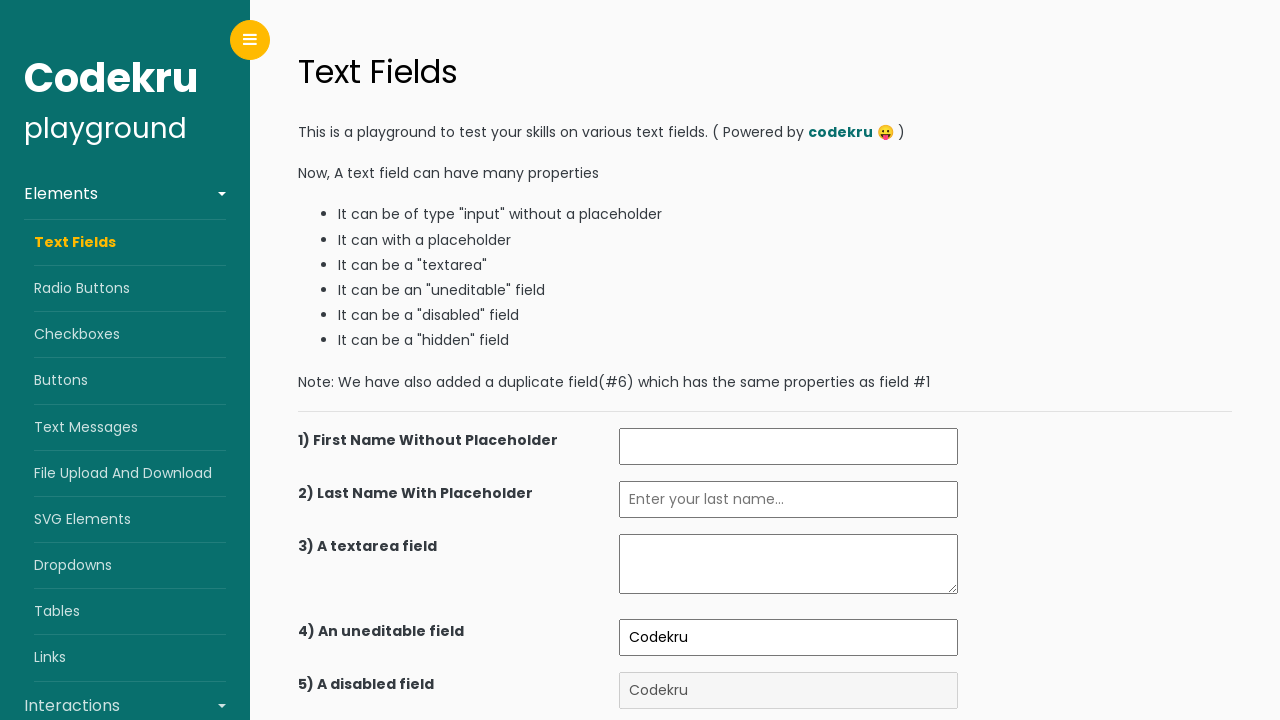

Navigated to TextFields test page
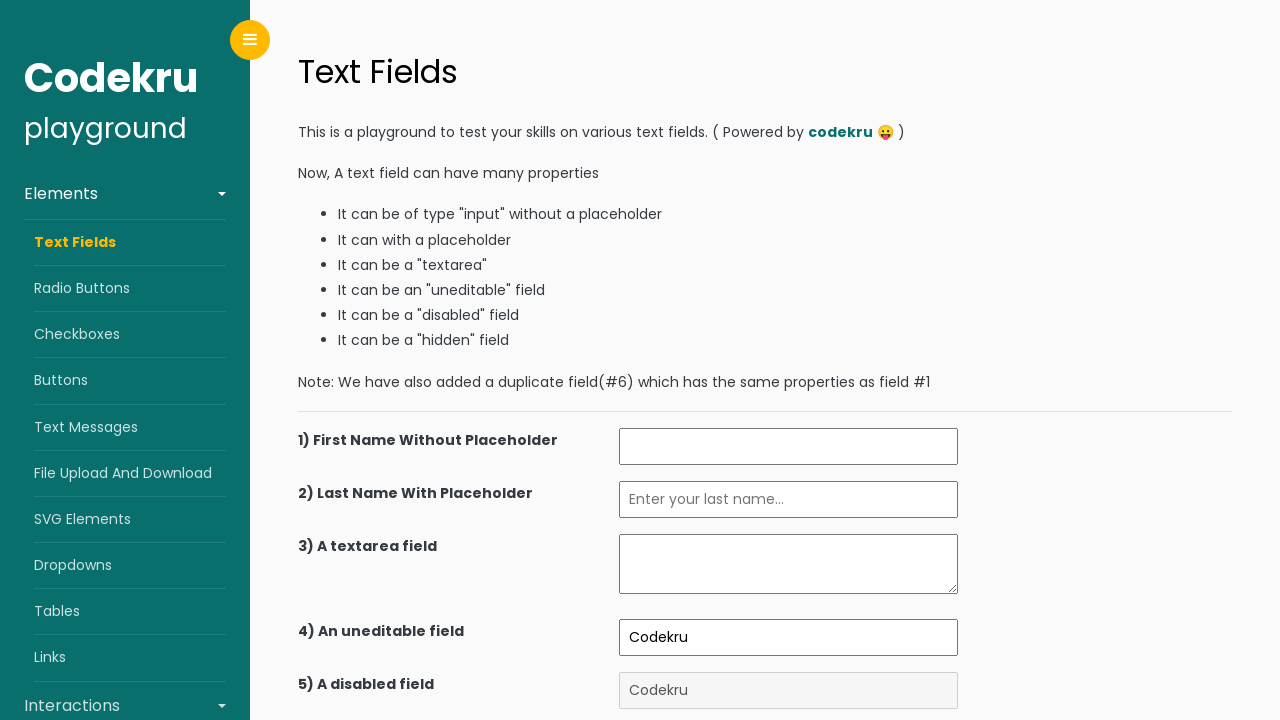

Filled 7th input field with 'text entered By me' on xpath=(//input)[7]
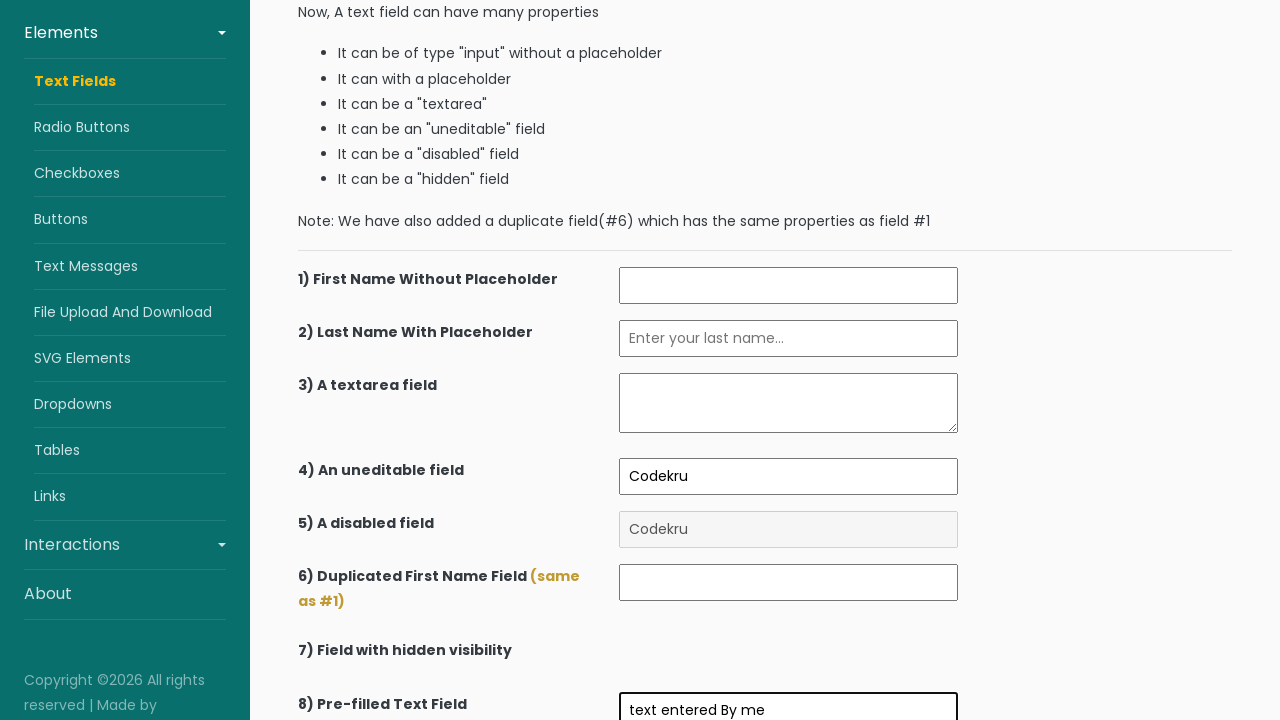

Verified that 7th input field contains 'text entered By me'
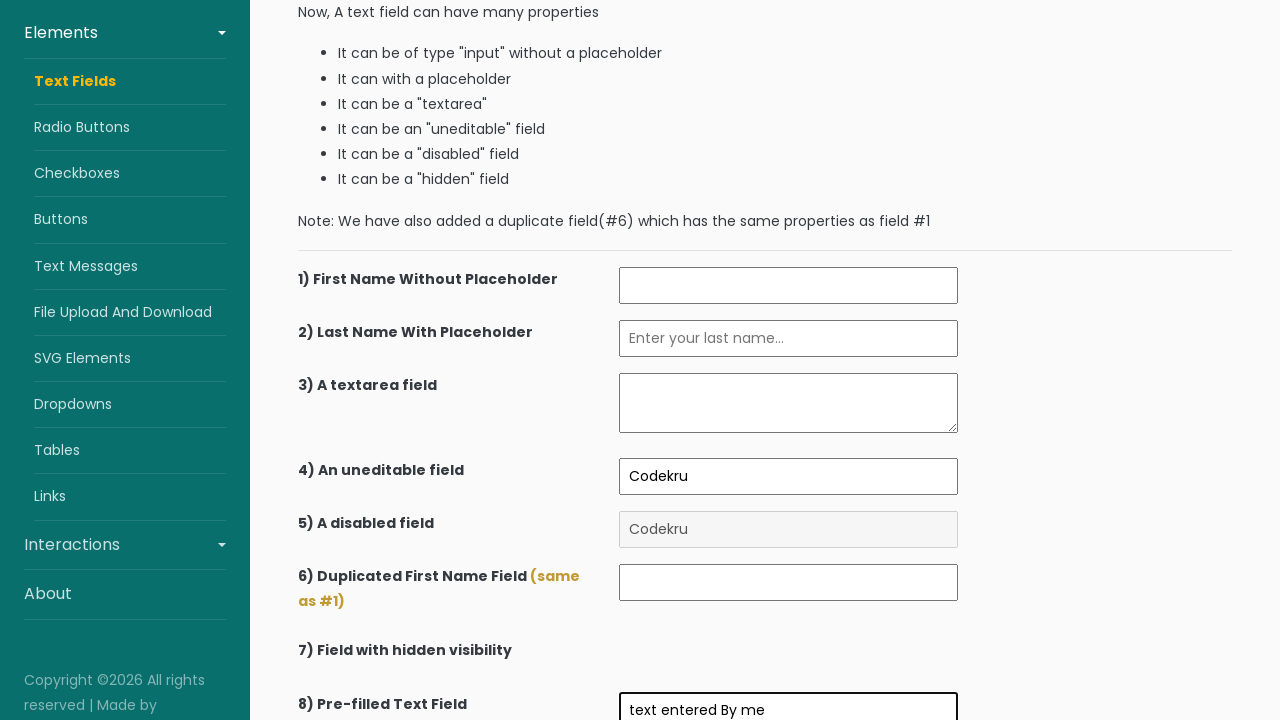

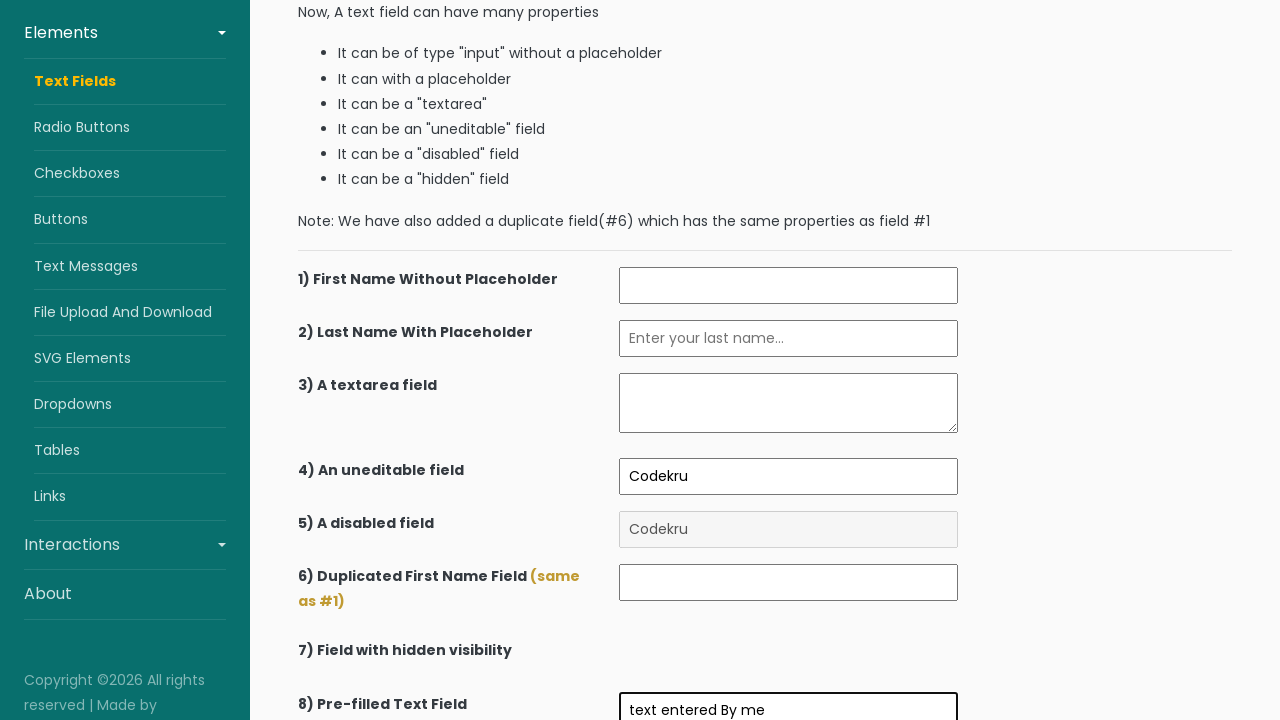